Tests the E-Prime word checker application by entering 'to be or not to be' phrase and verifying 6 words with 2 discouraged words

Starting URL: https://www.exploratorytestingacademy.com/app

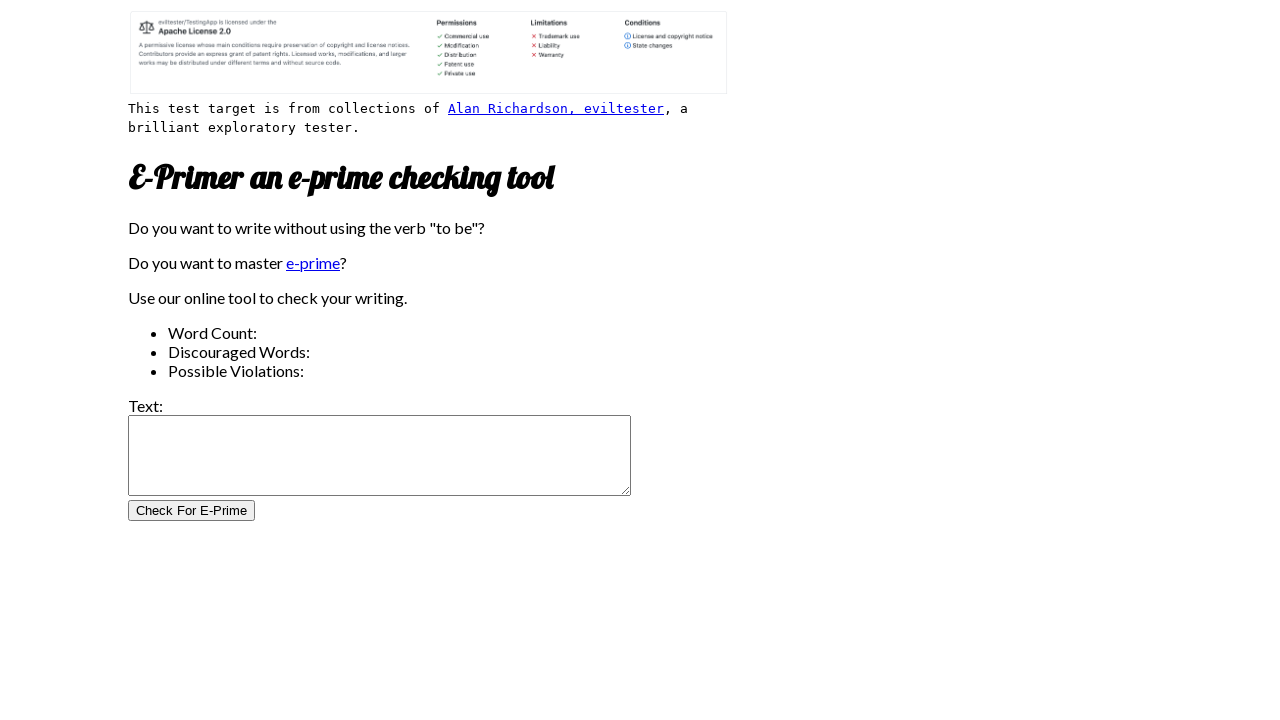

Typed 'to be or not to be' into the text input field on #inputtext
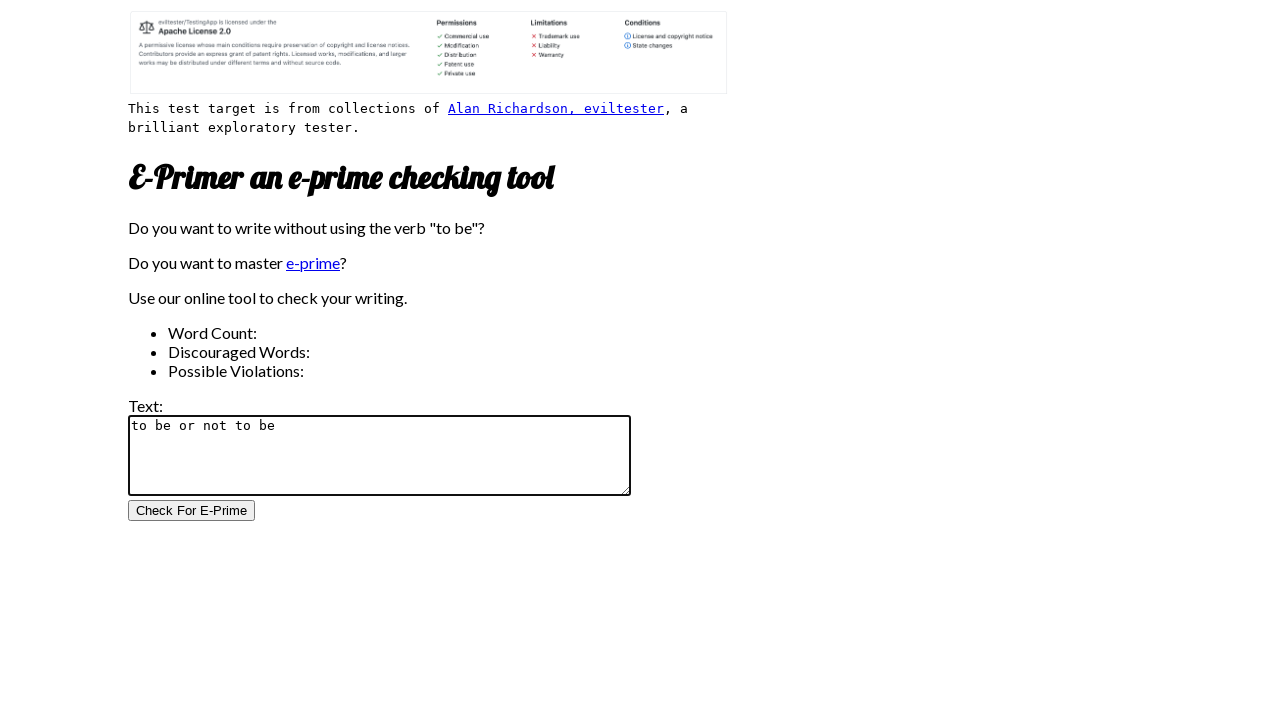

Clicked the 'Check for E-Prime' button to analyze the phrase at (192, 511) on #CheckForEPrimeButton
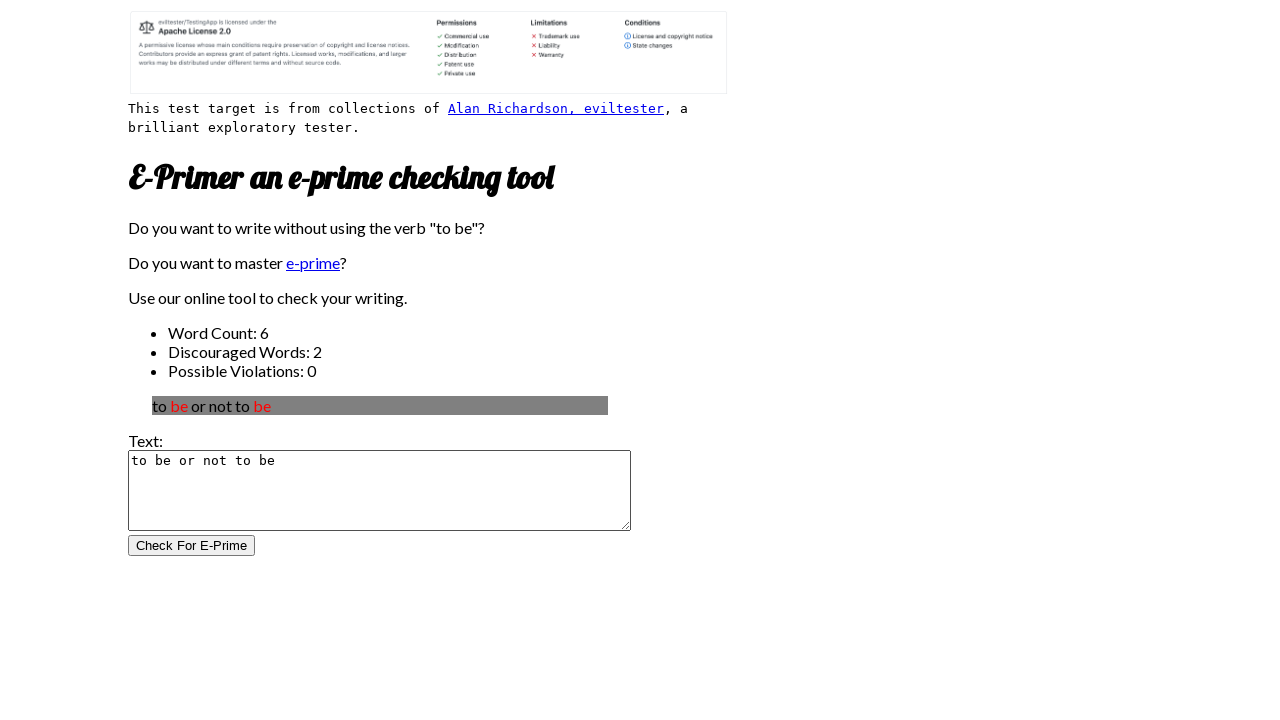

E-Prime output results loaded and became visible
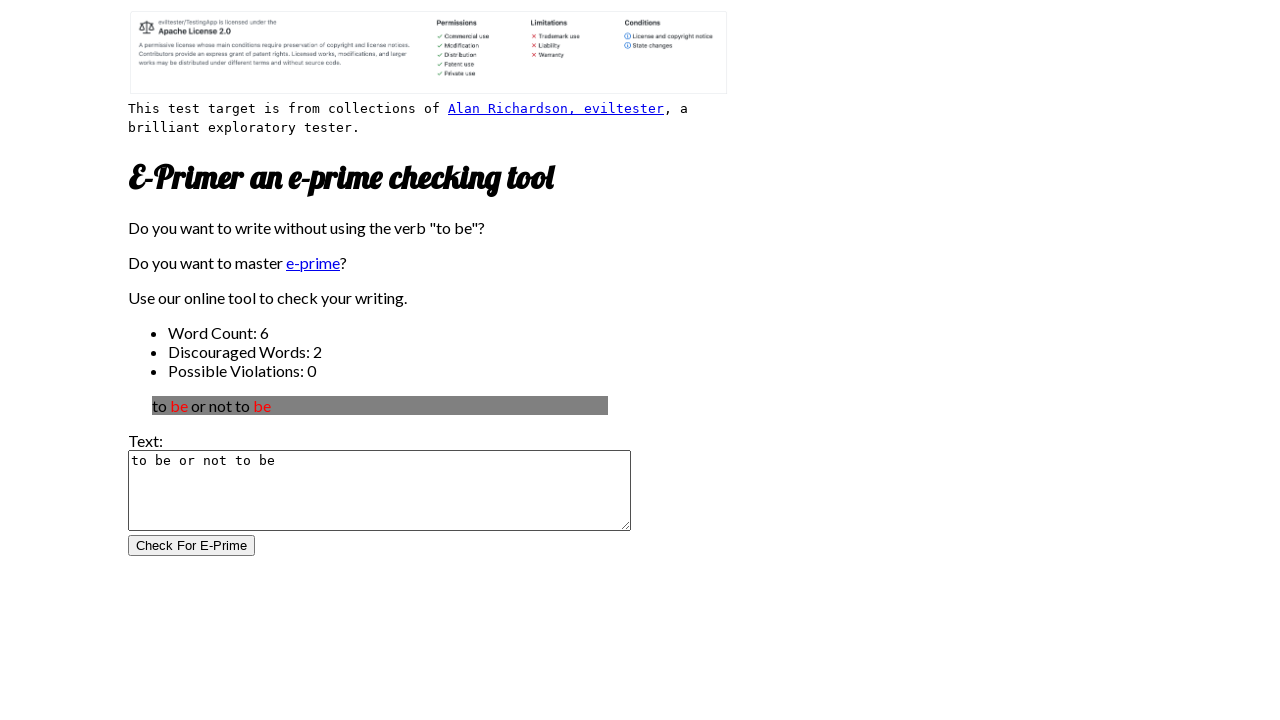

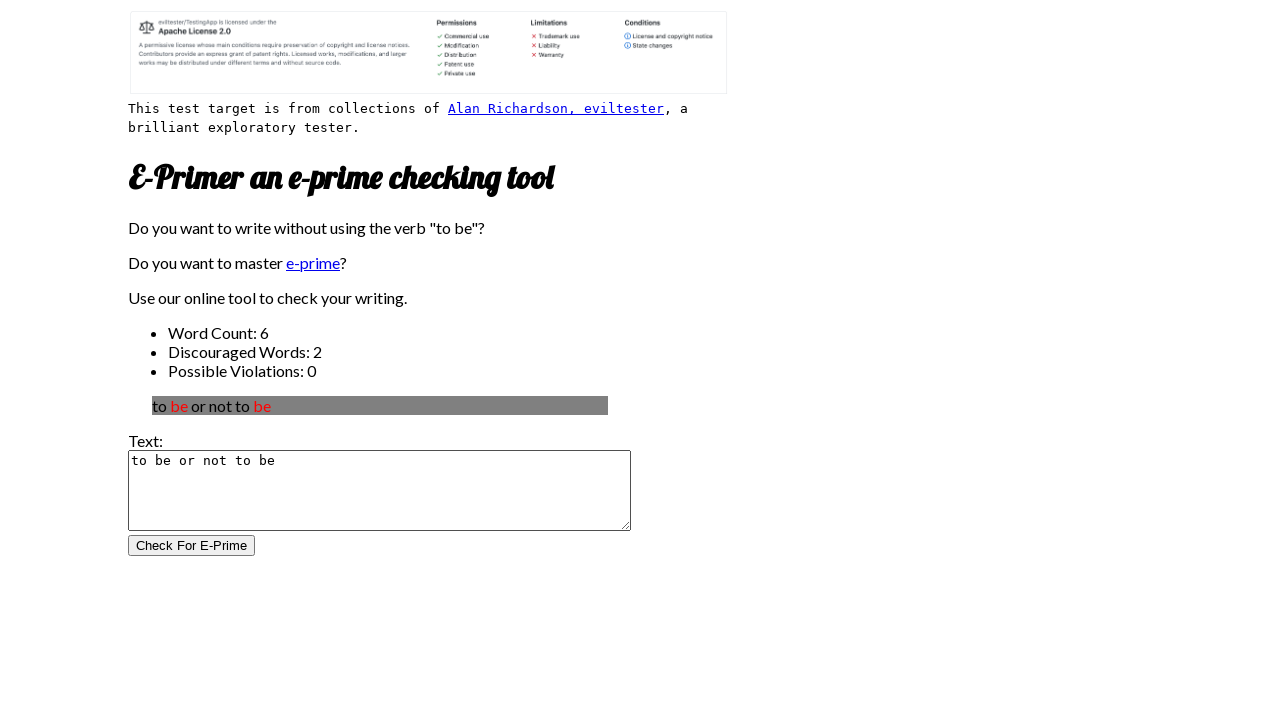